Tests dynamic control removal by clicking a button to remove a checkbox and verifying the success message

Starting URL: https://the-internet.herokuapp.com/dynamic_controls

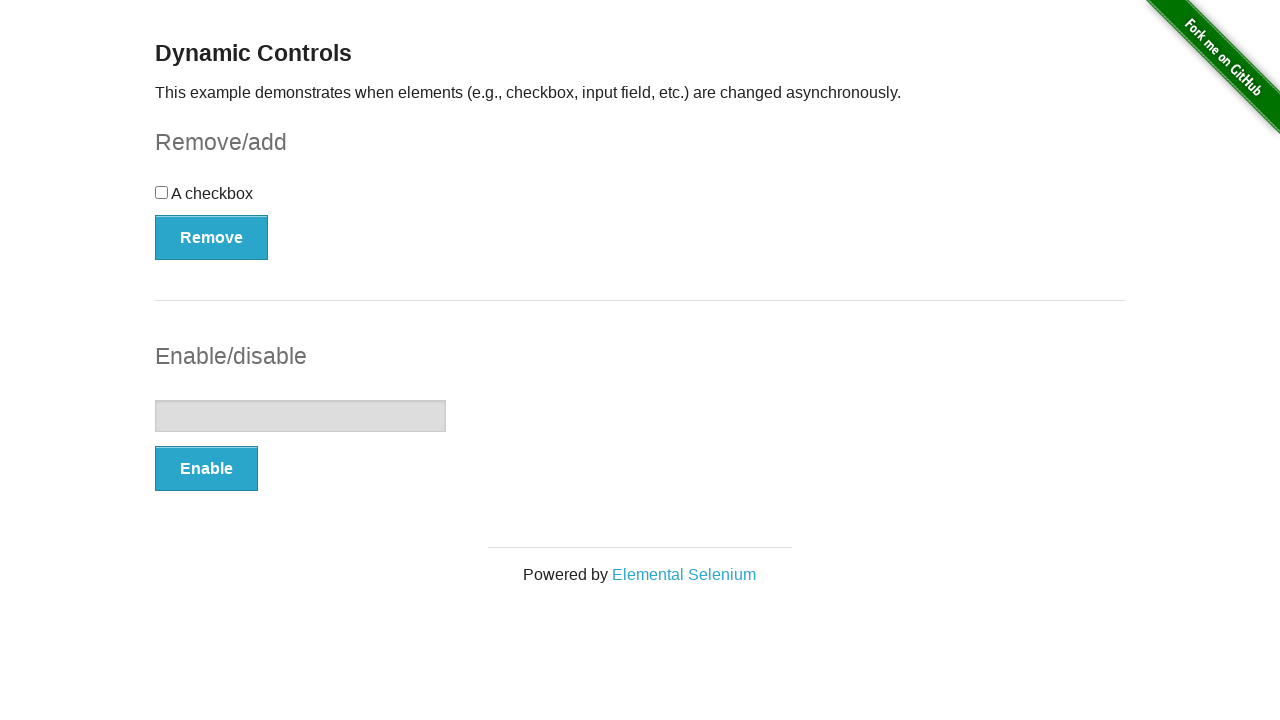

Navigated to dynamic controls page
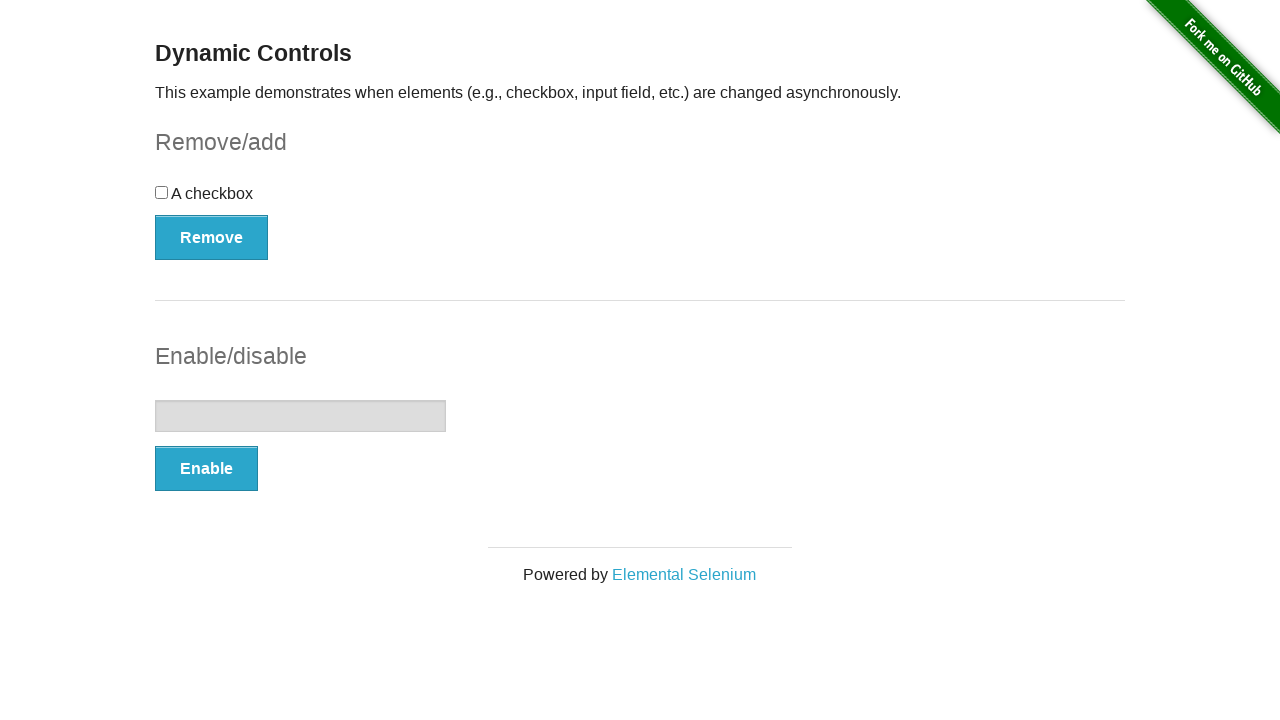

Clicked remove button for checkbox at (212, 237) on #checkbox-example > button
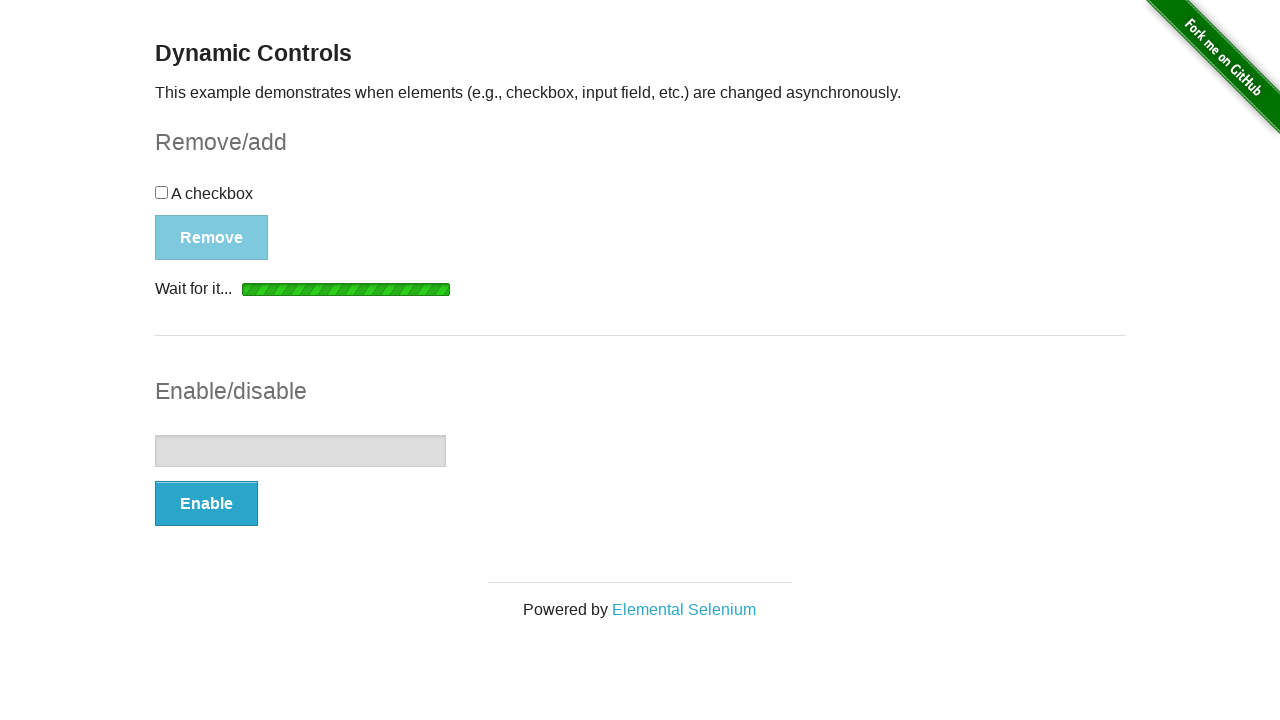

Success message element appeared
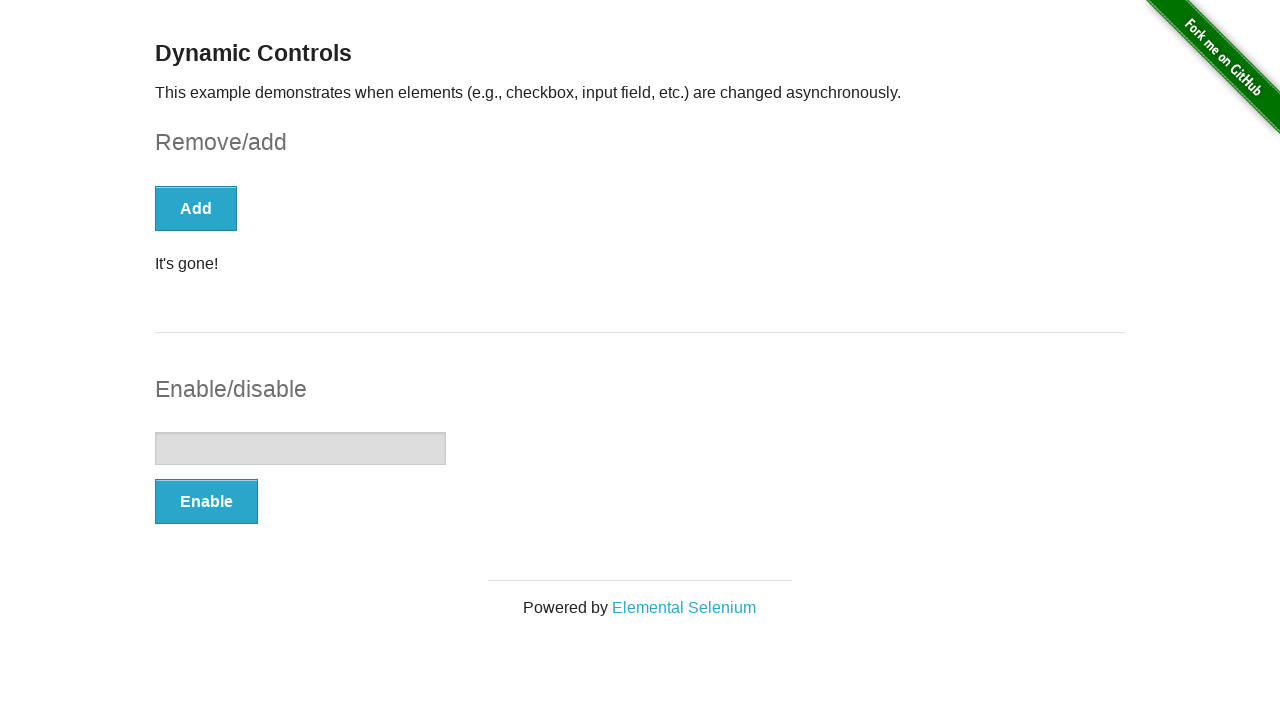

Verified success message displays 'It's gone!'
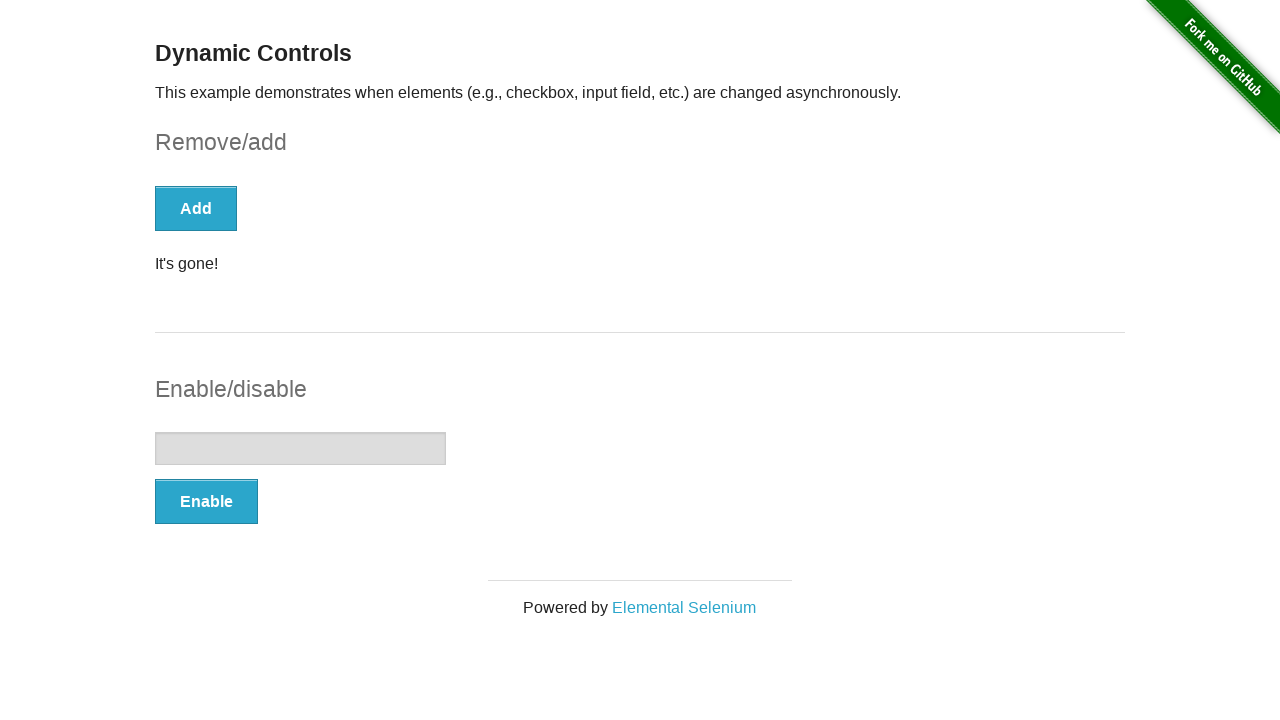

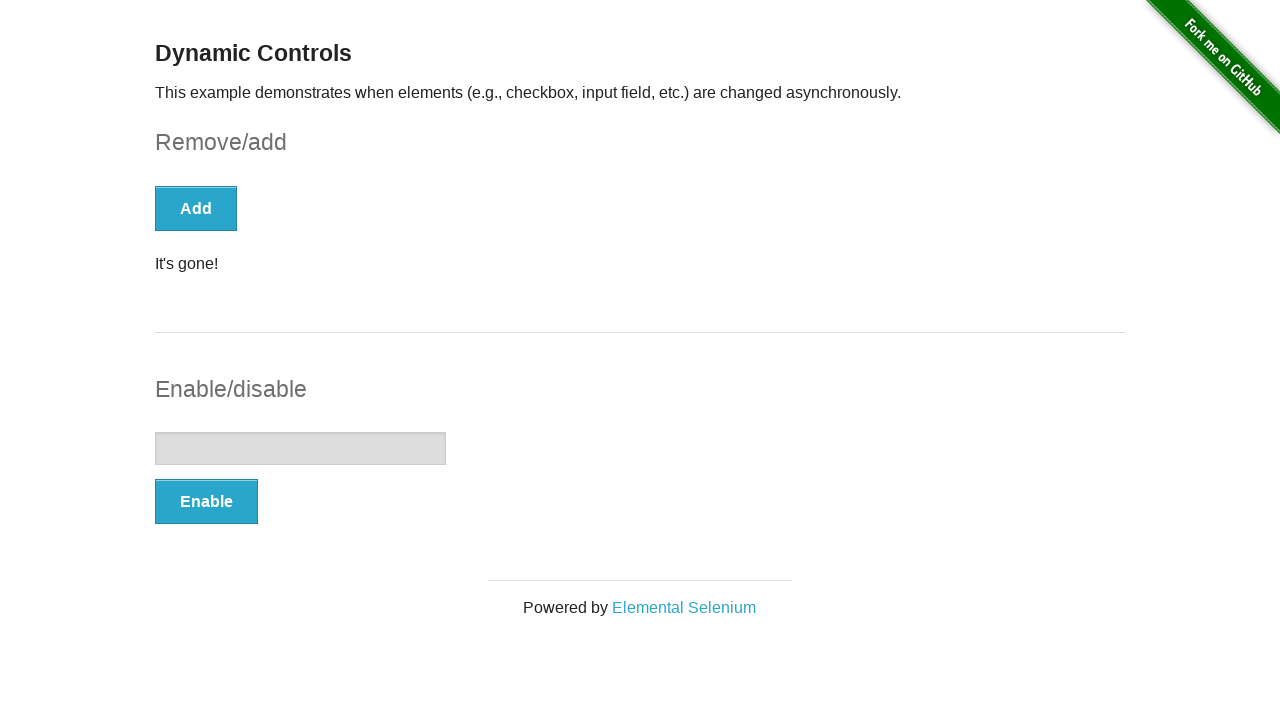